Tests navigation on the Training Support website by verifying the page title and clicking the about link to navigate to a new page

Starting URL: https://v1.training-support.net

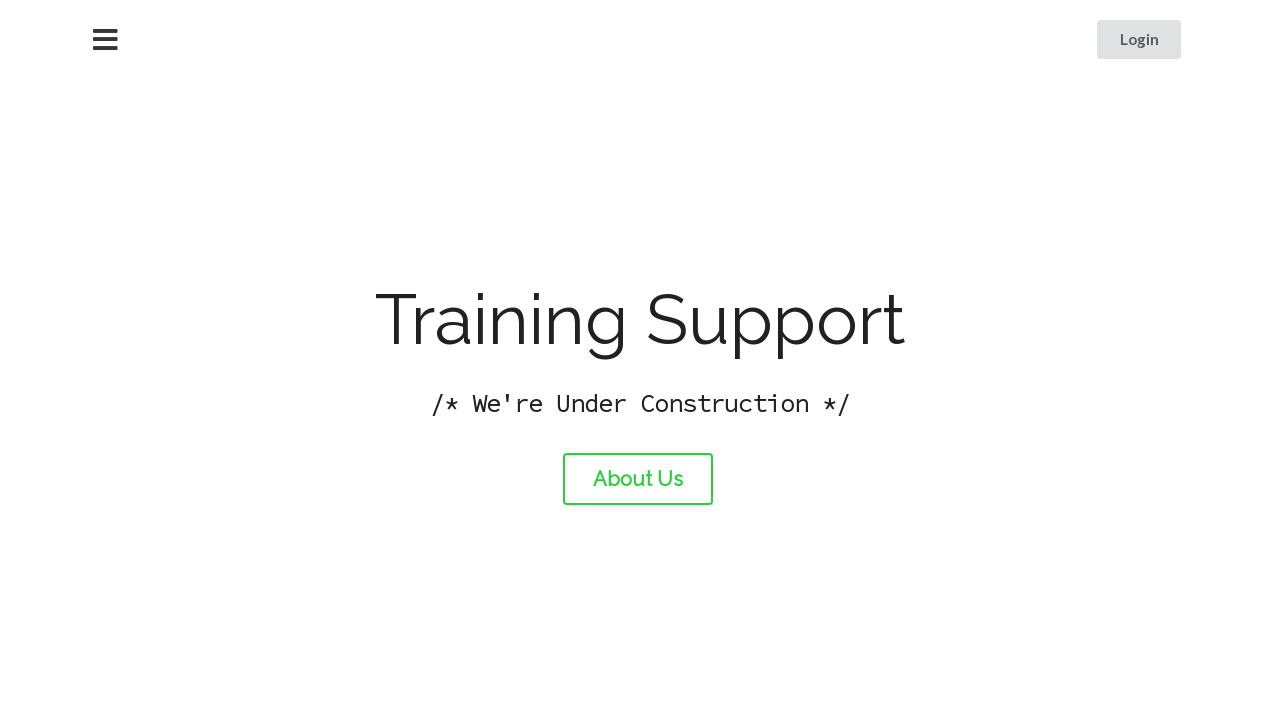

Verified page title is 'Training Support'
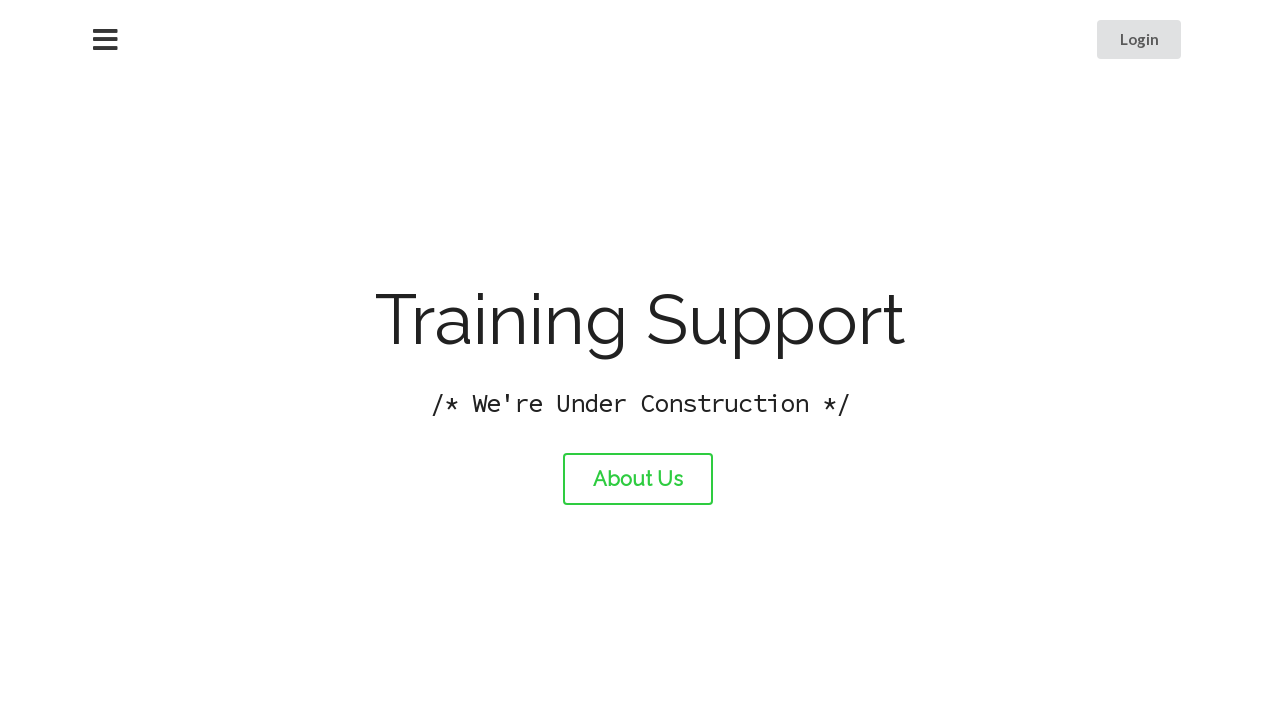

Clicked the about link at (638, 479) on #about-link
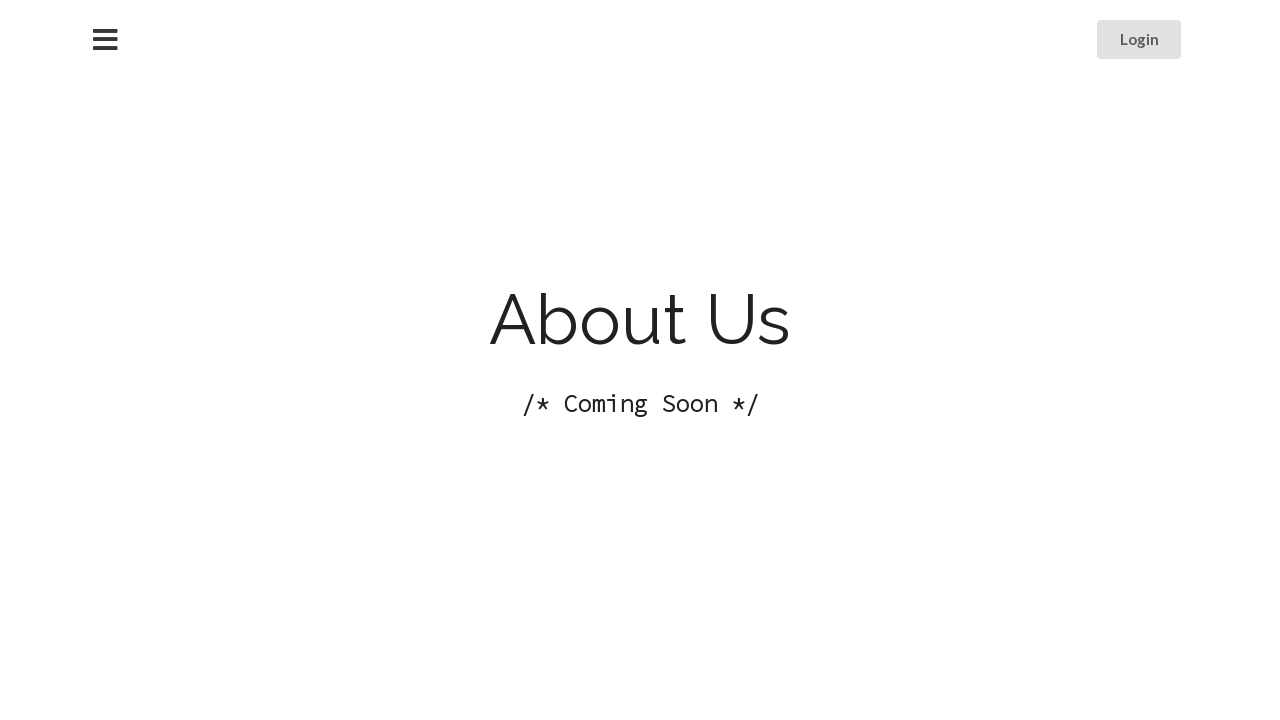

Waited for page to load after navigation
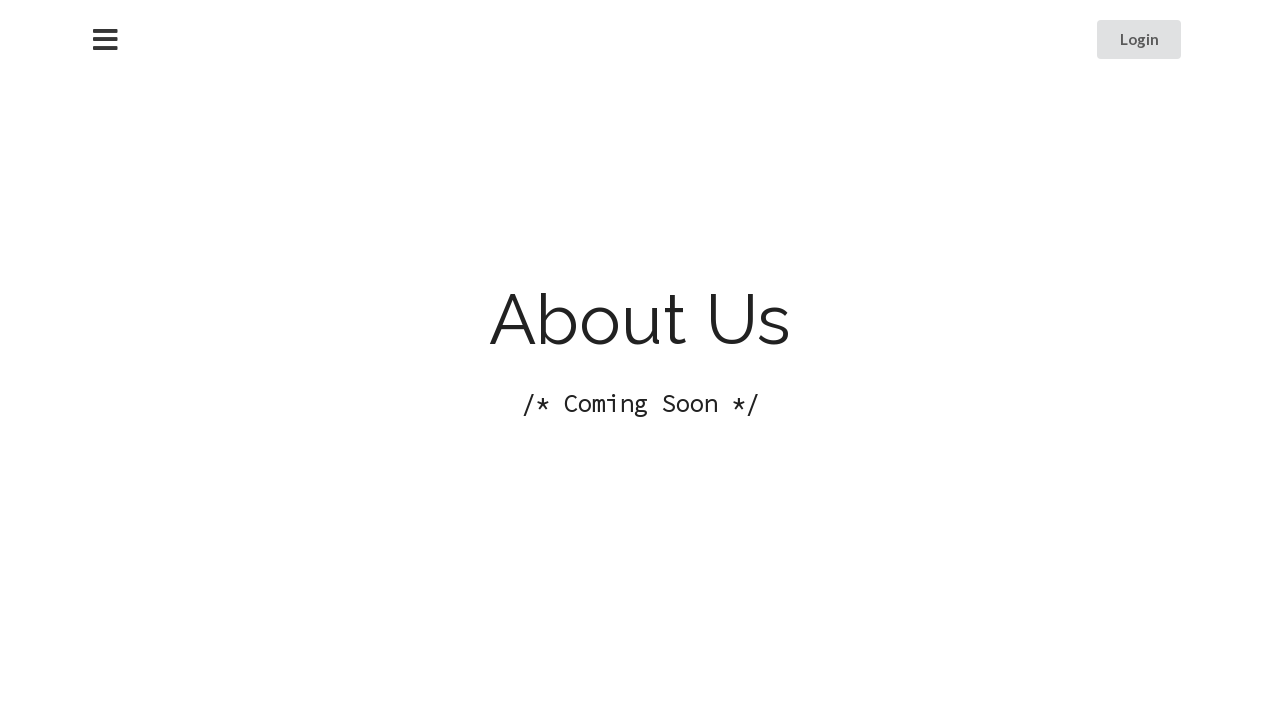

Verified page title is 'About Training Support'
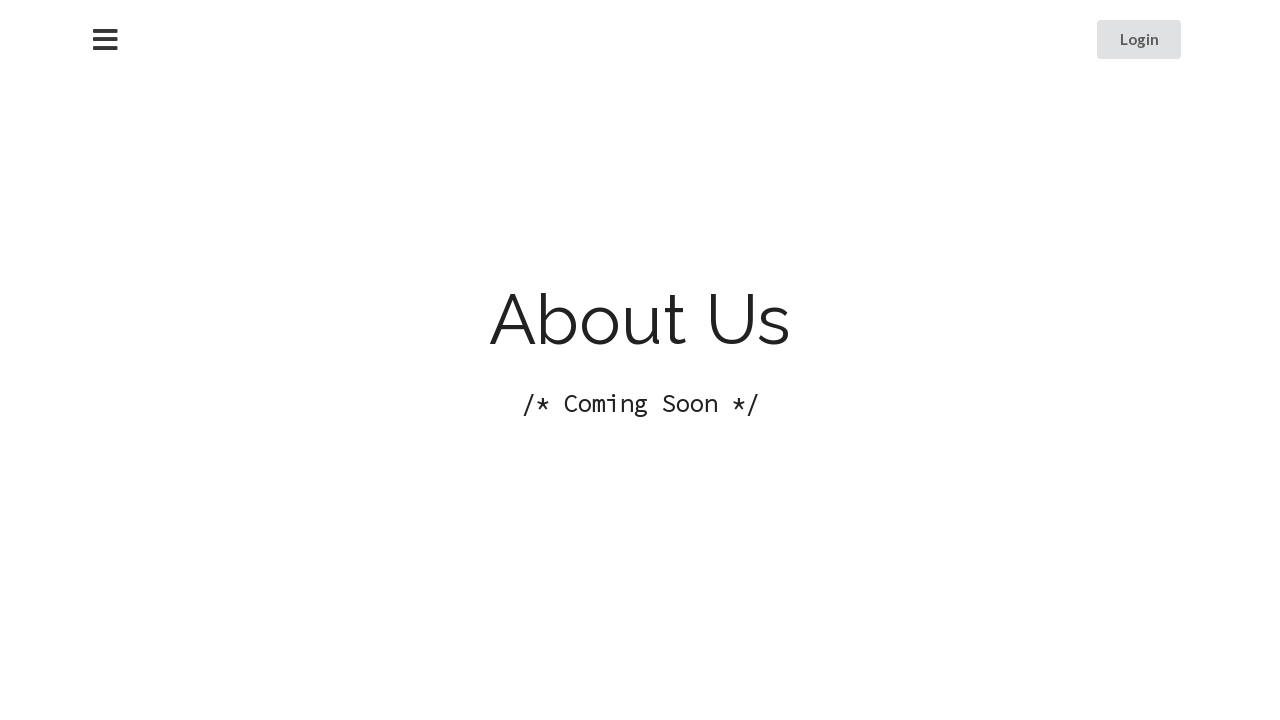

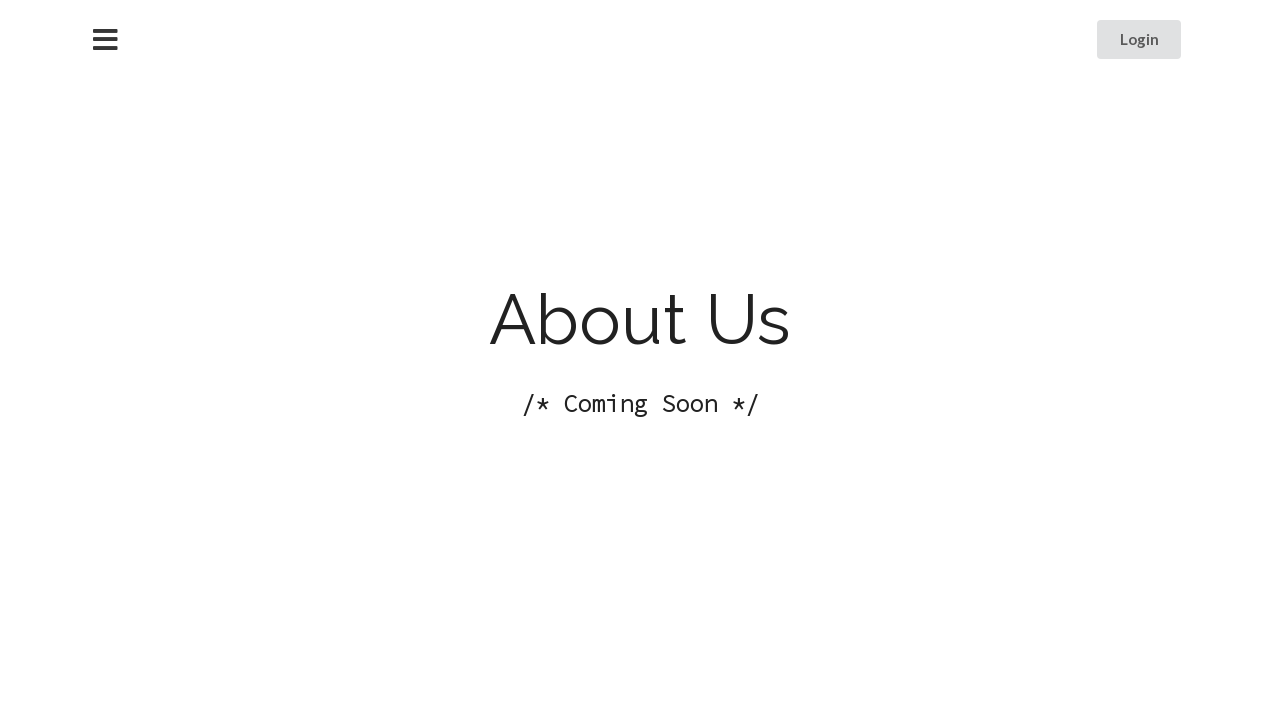